Tests checkbox functionality by verifying initial states, clicking the first checkbox to check it, and clicking the second checkbox to uncheck it, with assertions on each state change.

Starting URL: https://the-internet.herokuapp.com/checkboxes

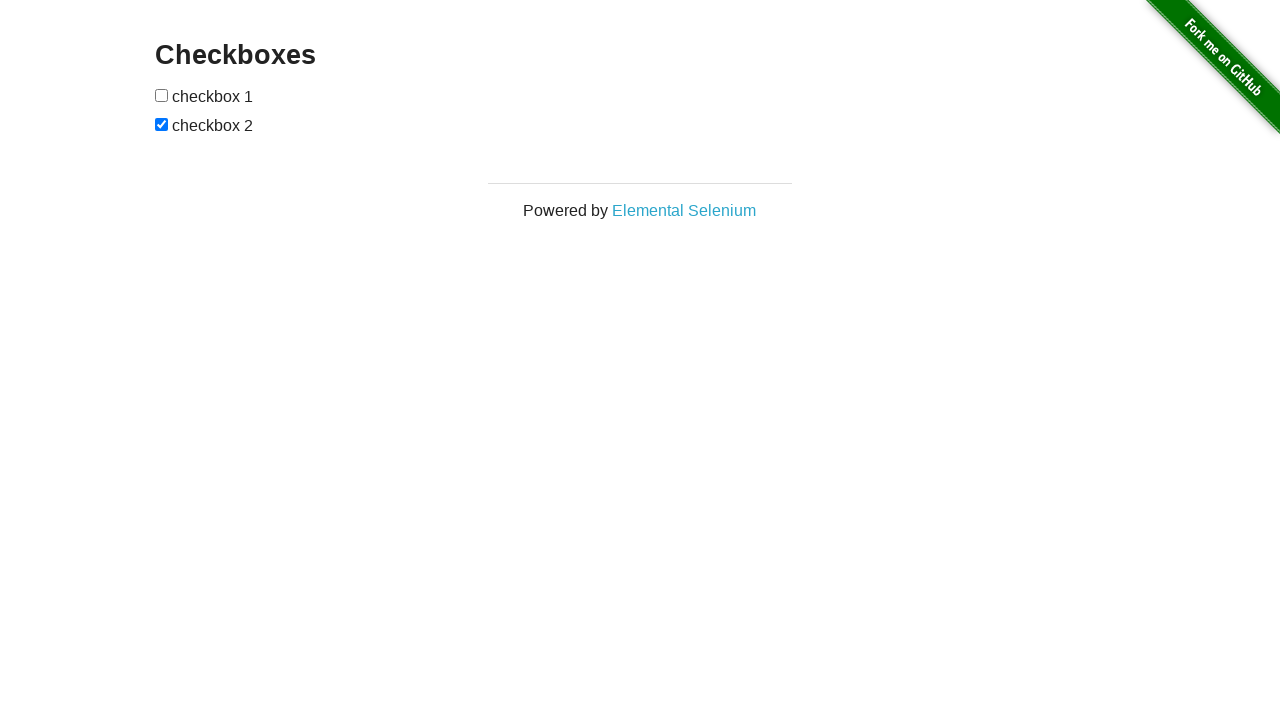

Located first checkbox element
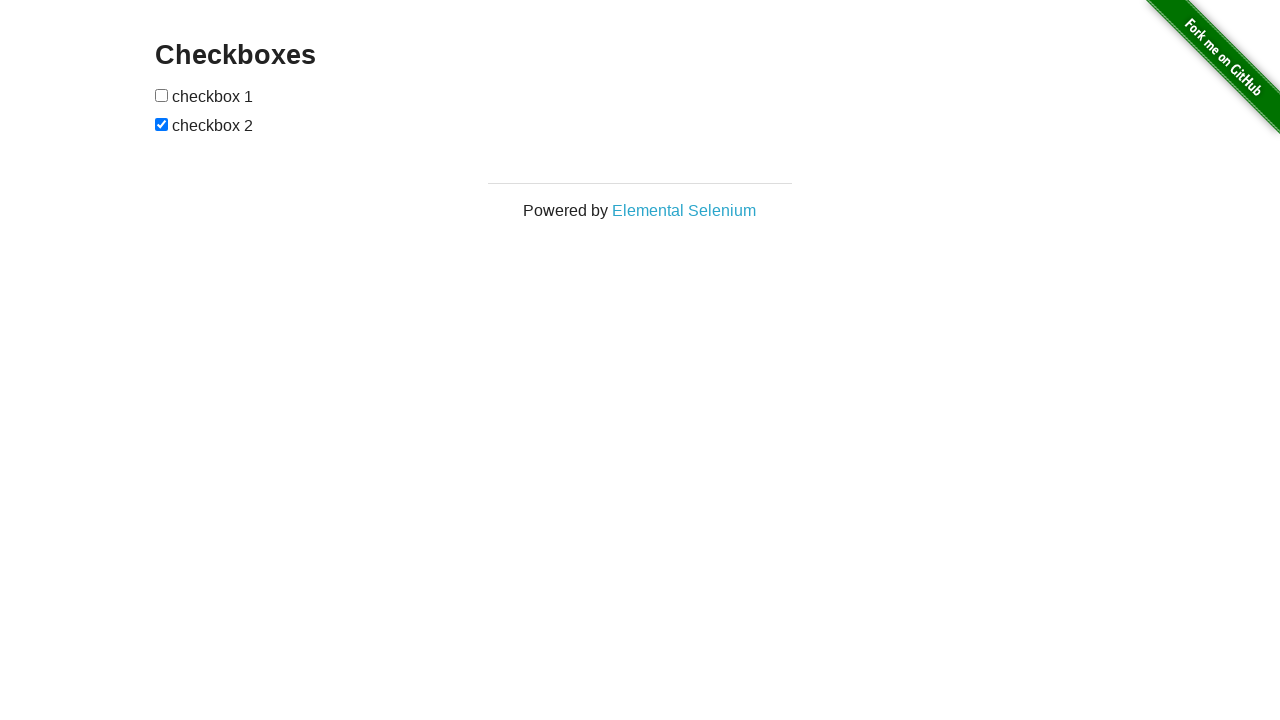

Verified first checkbox is unchecked initially
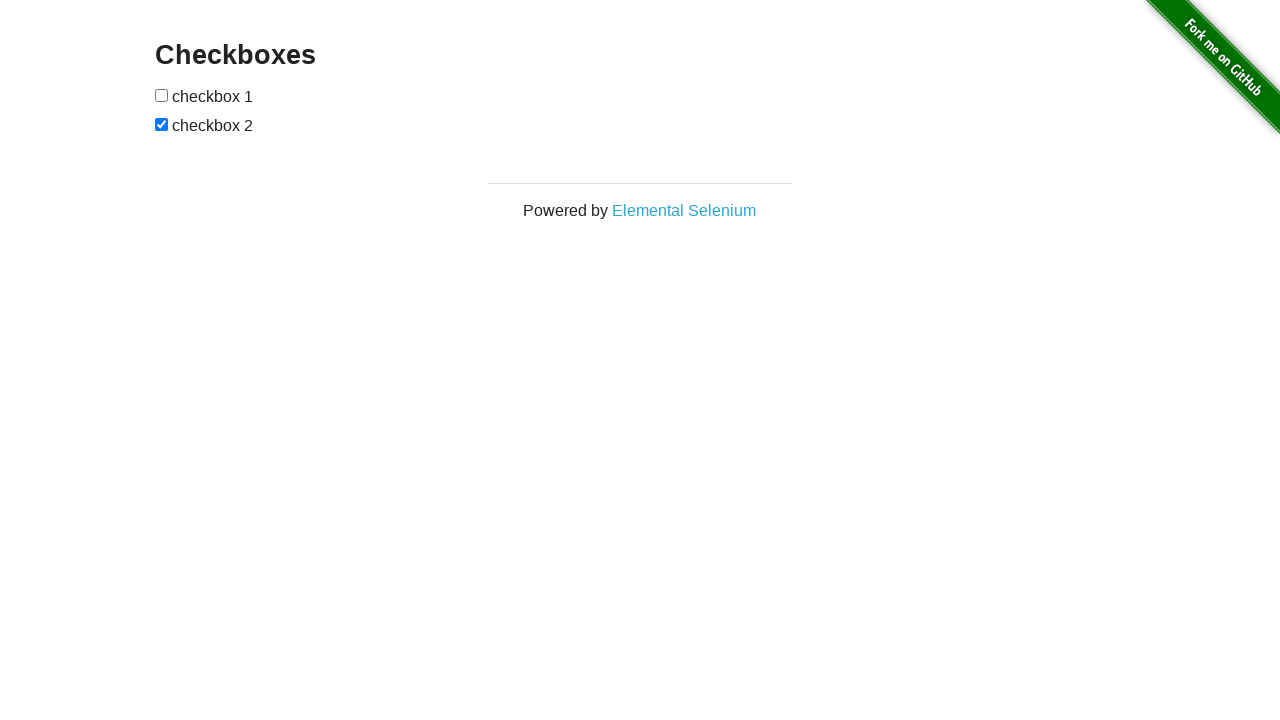

Clicked first checkbox to check it at (162, 95) on input:nth-of-type(1)
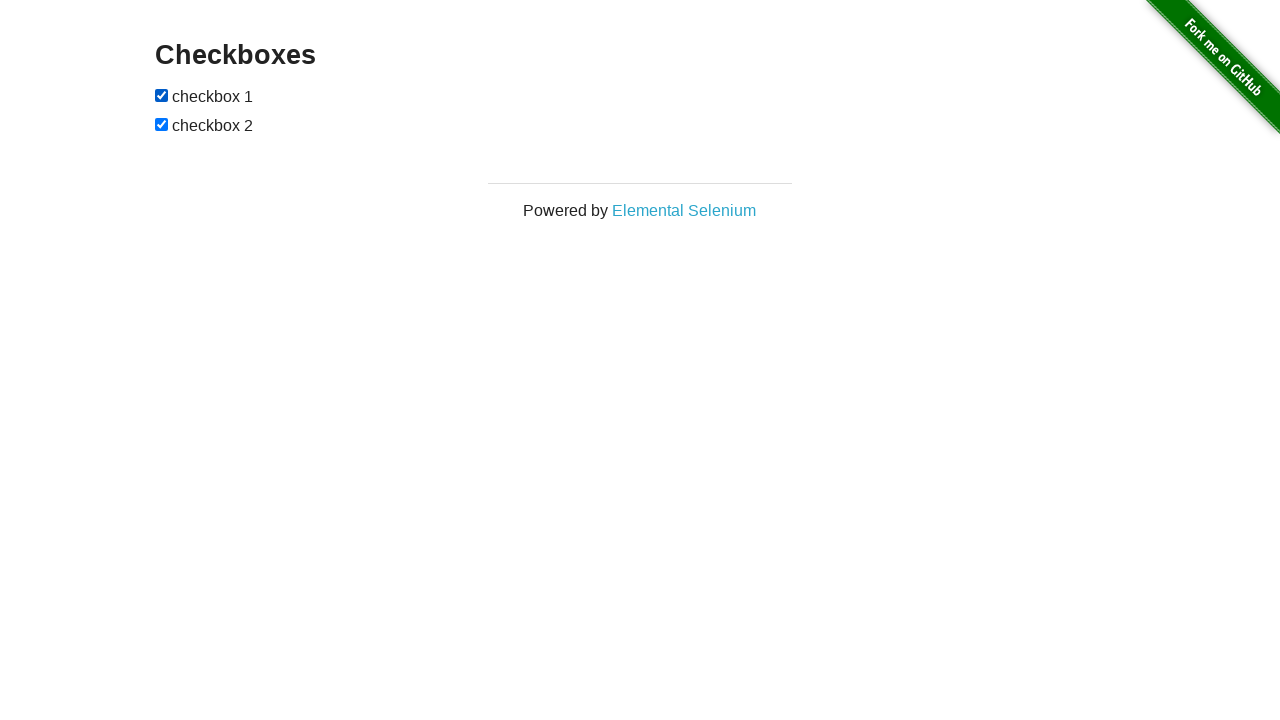

Verified first checkbox is now checked
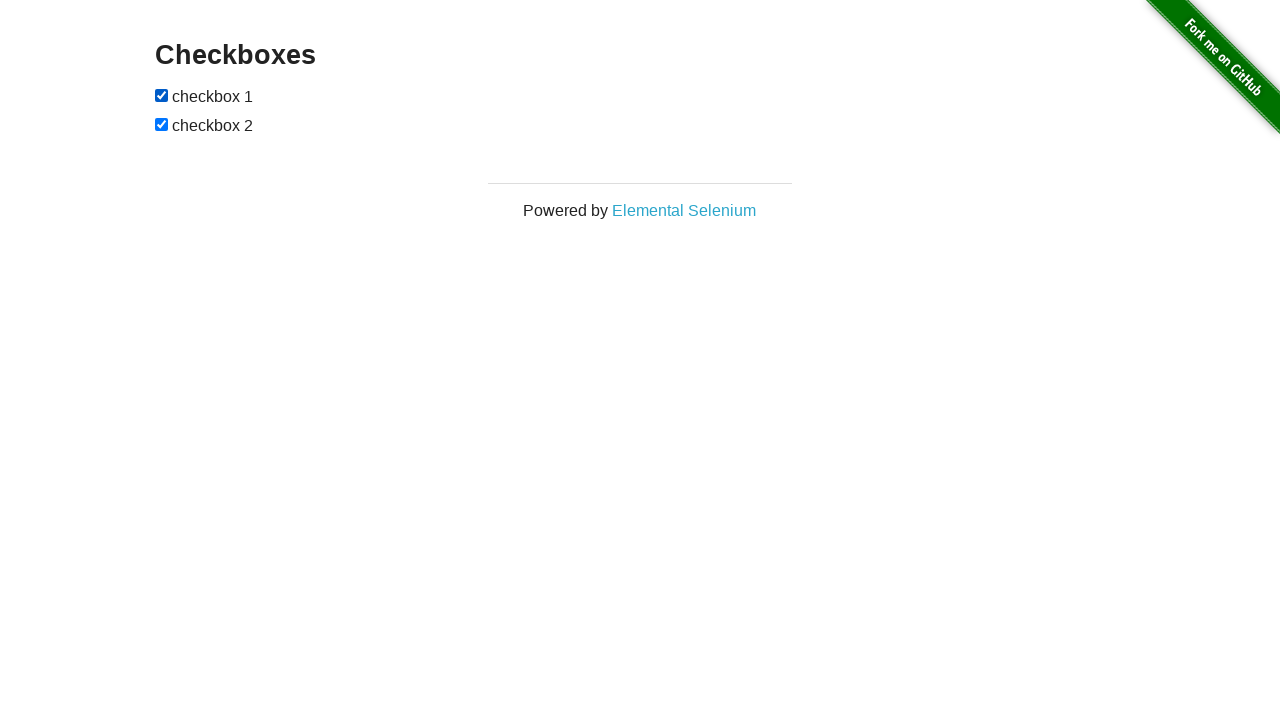

Located second checkbox element
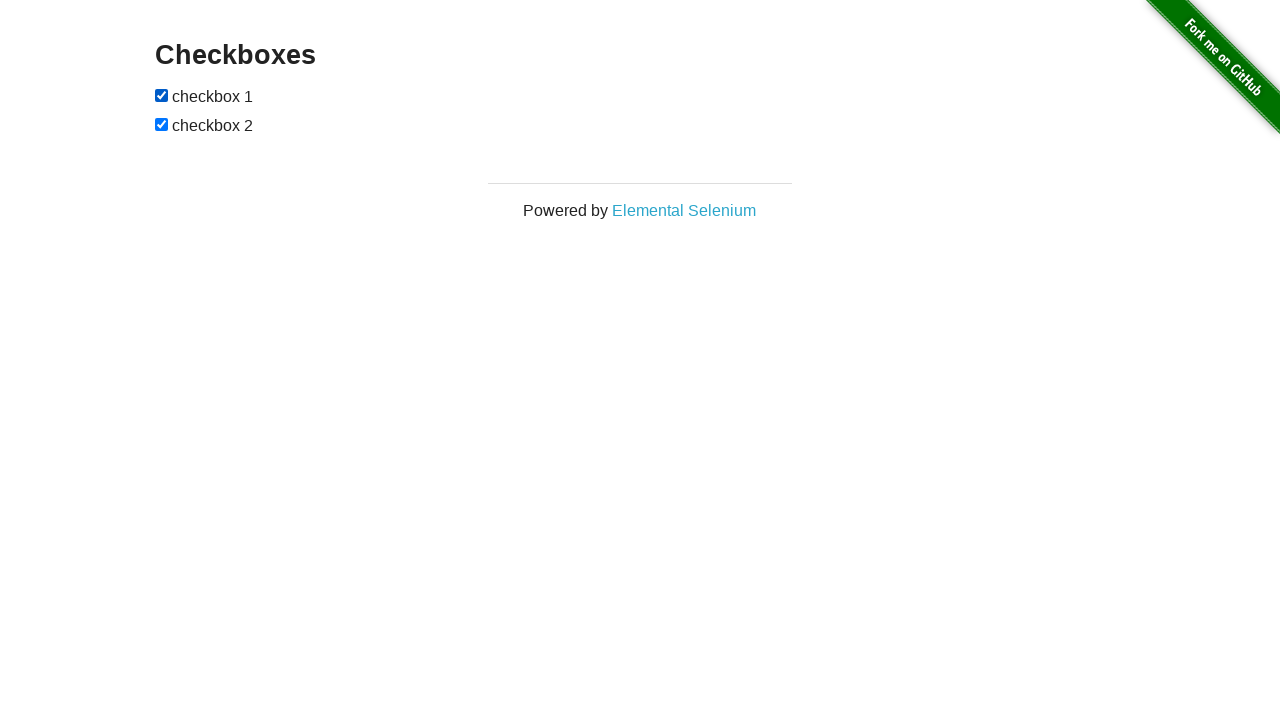

Verified second checkbox is checked initially
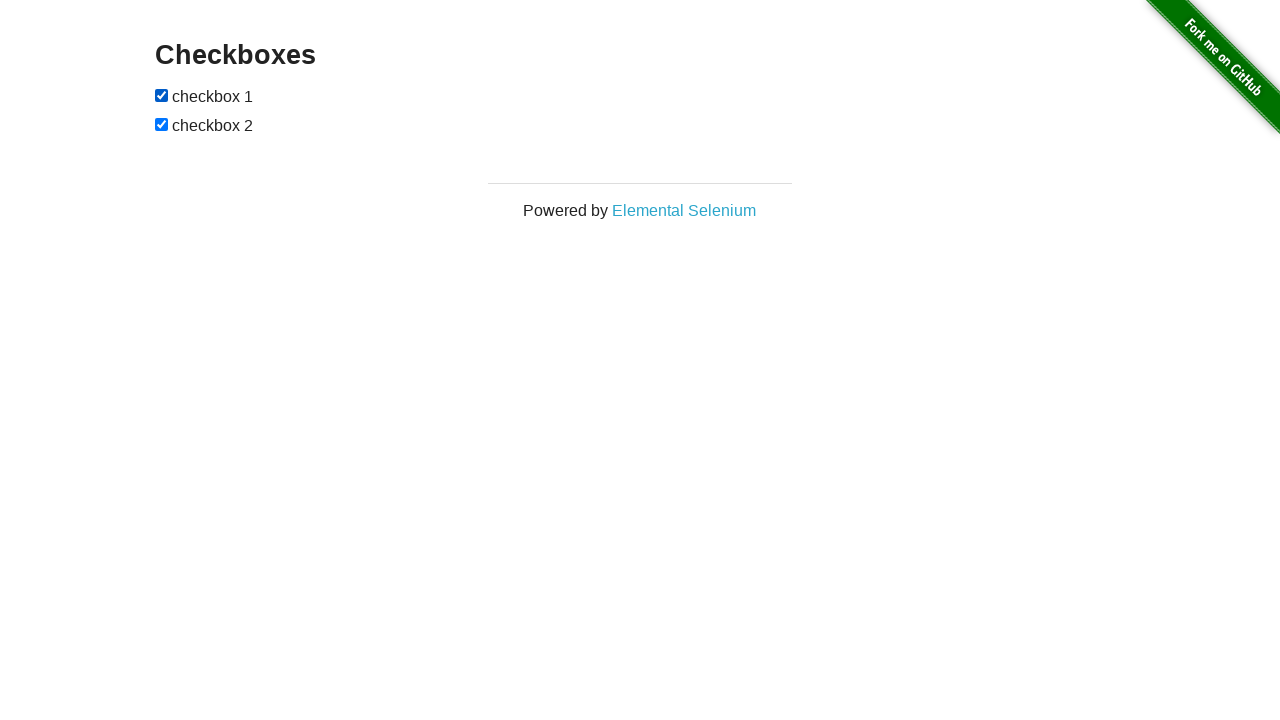

Clicked second checkbox to uncheck it at (162, 124) on input:nth-of-type(2)
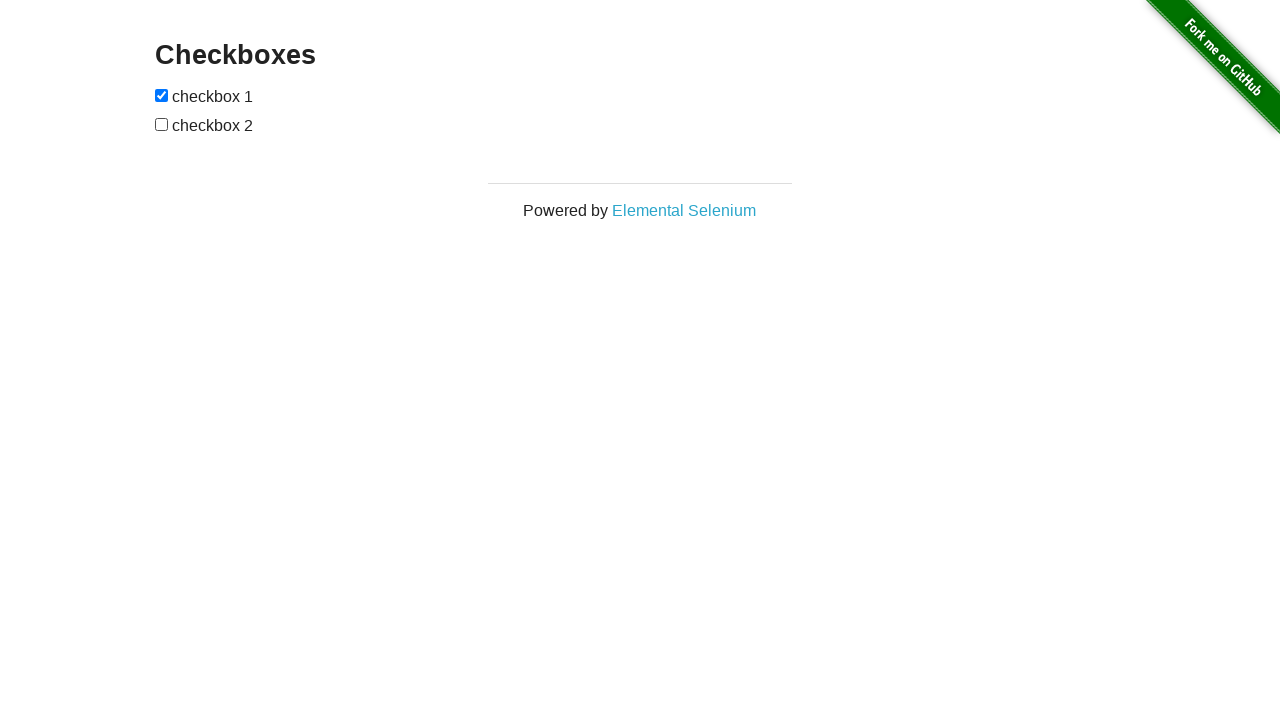

Verified second checkbox is now unchecked
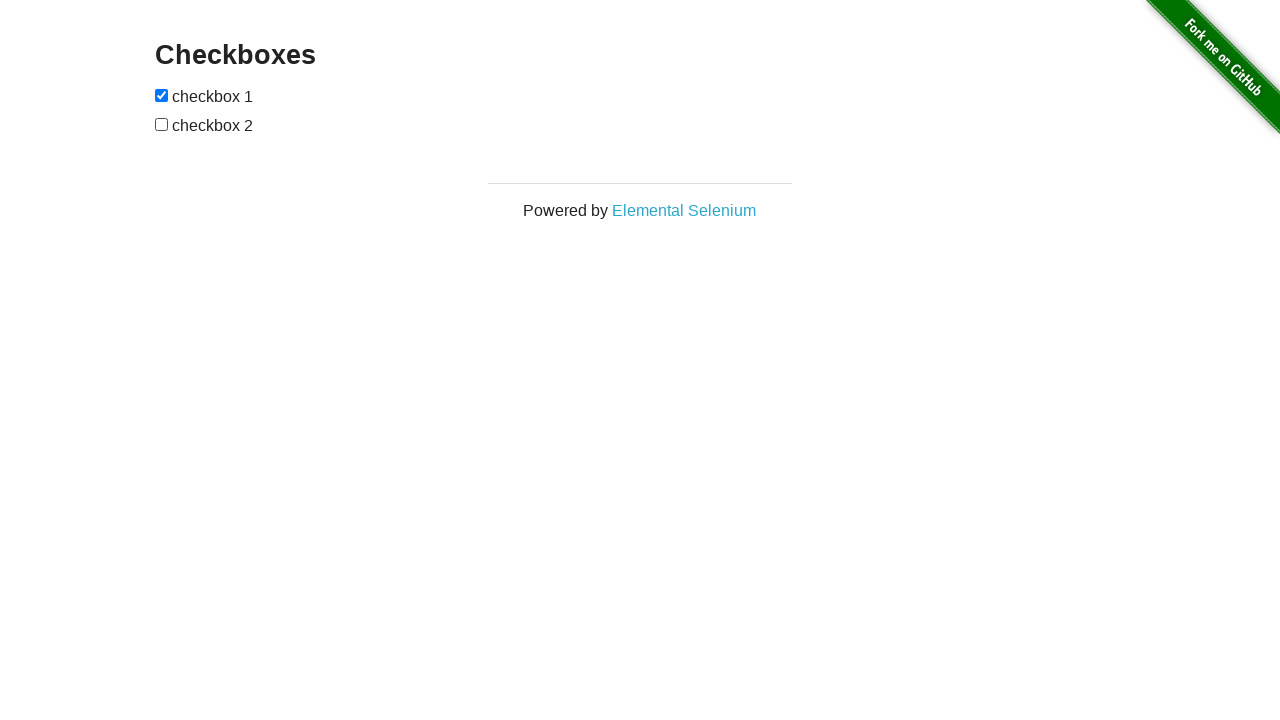

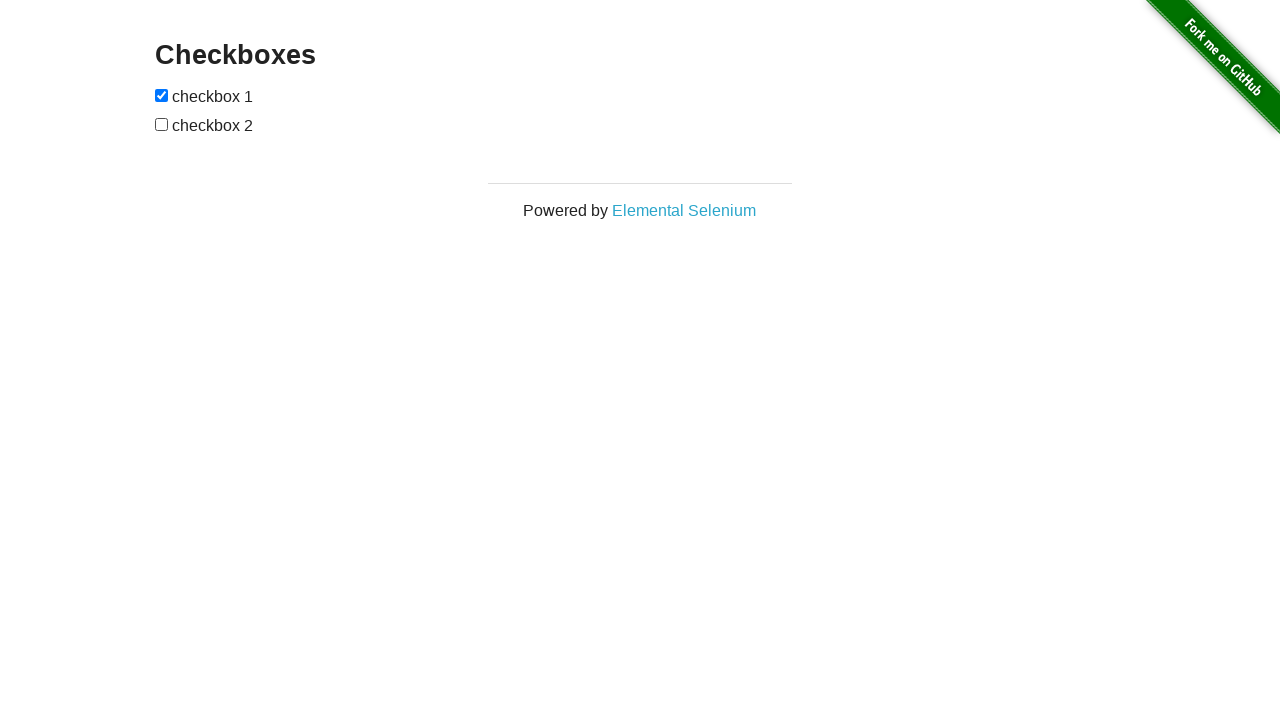